Tests drag and drop functionality on jQuery UI demo page by dragging an element 150 pixels horizontally

Starting URL: https://jqueryui.com/droppable/

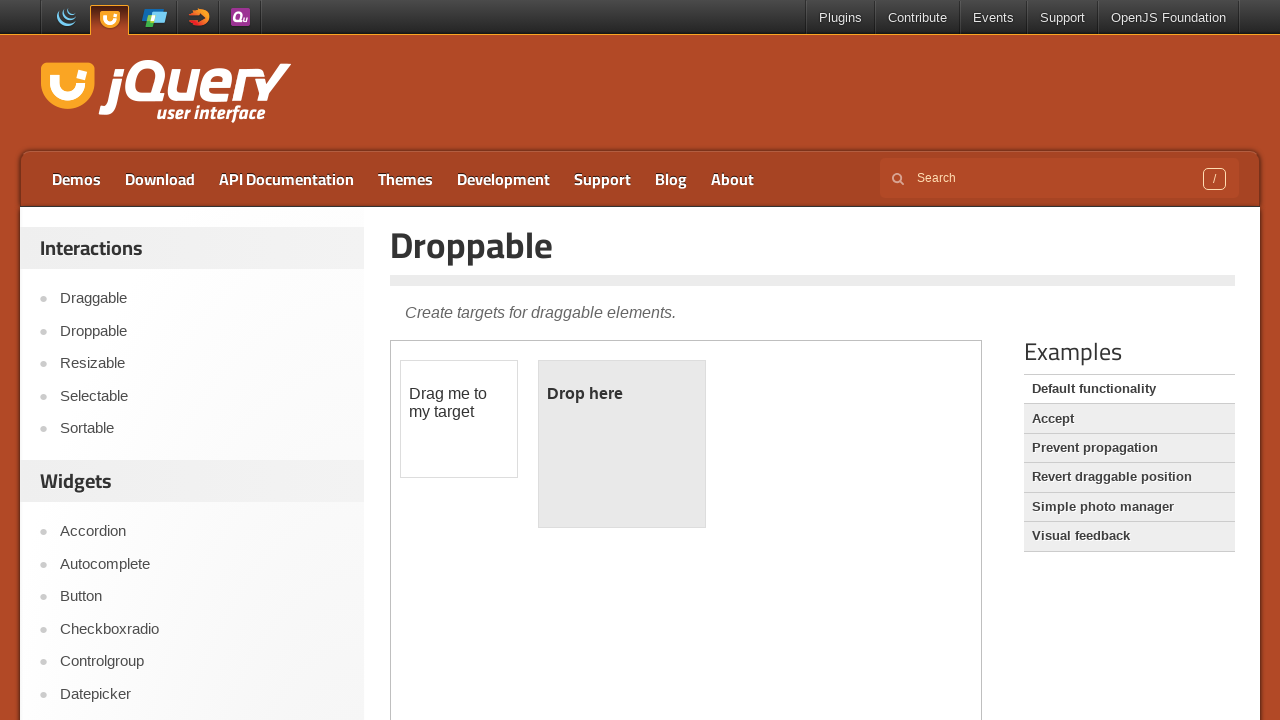

Located demo iframe
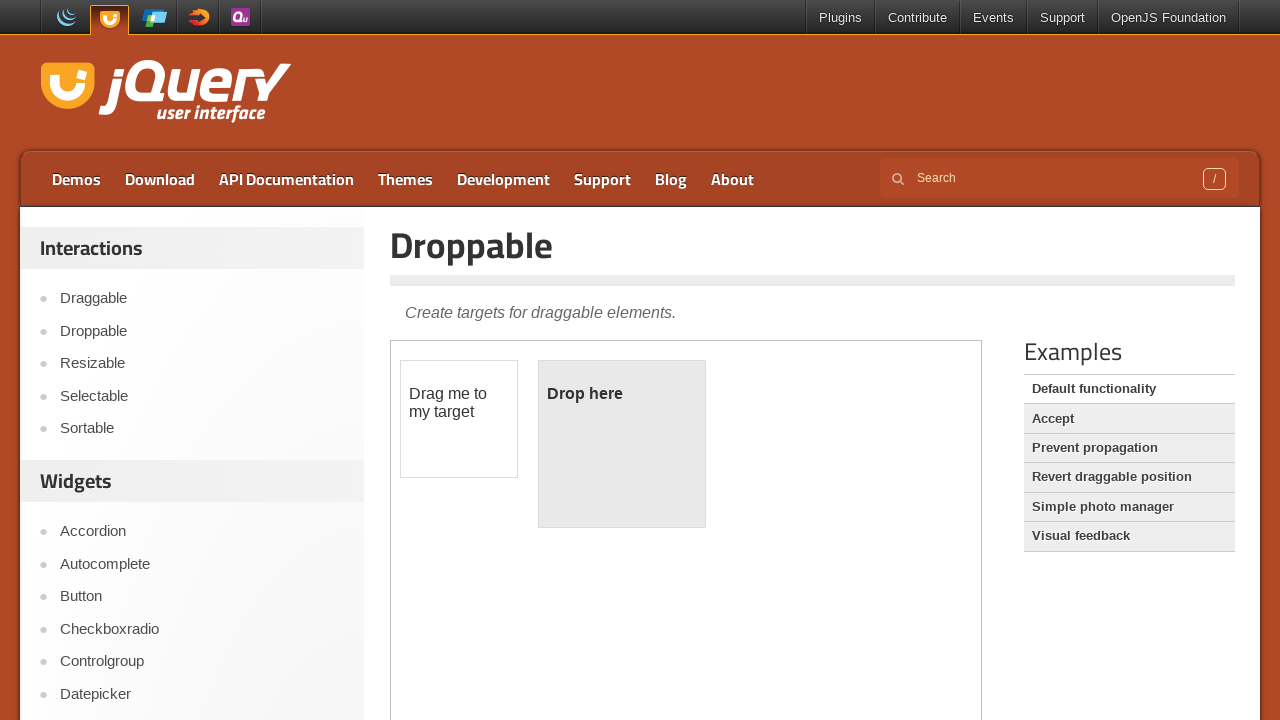

Located draggable element with id 'draggable'
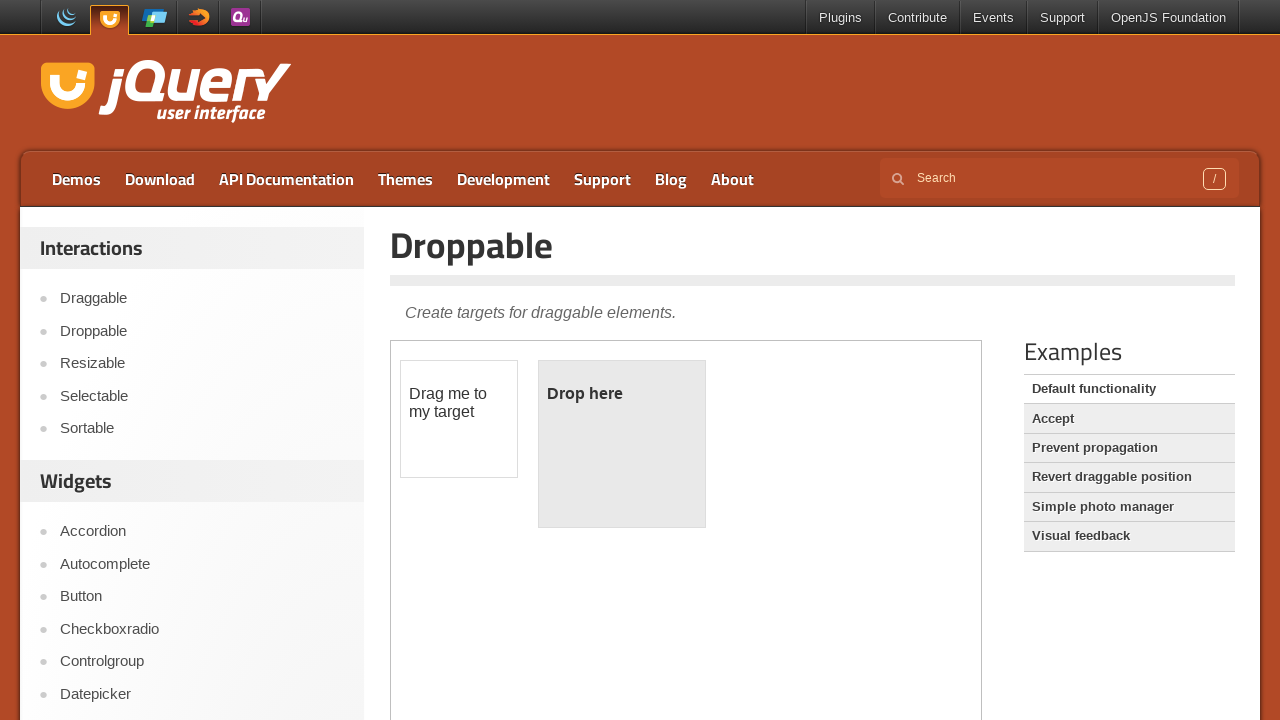

Dragged element 150 pixels to the right at (551, 361)
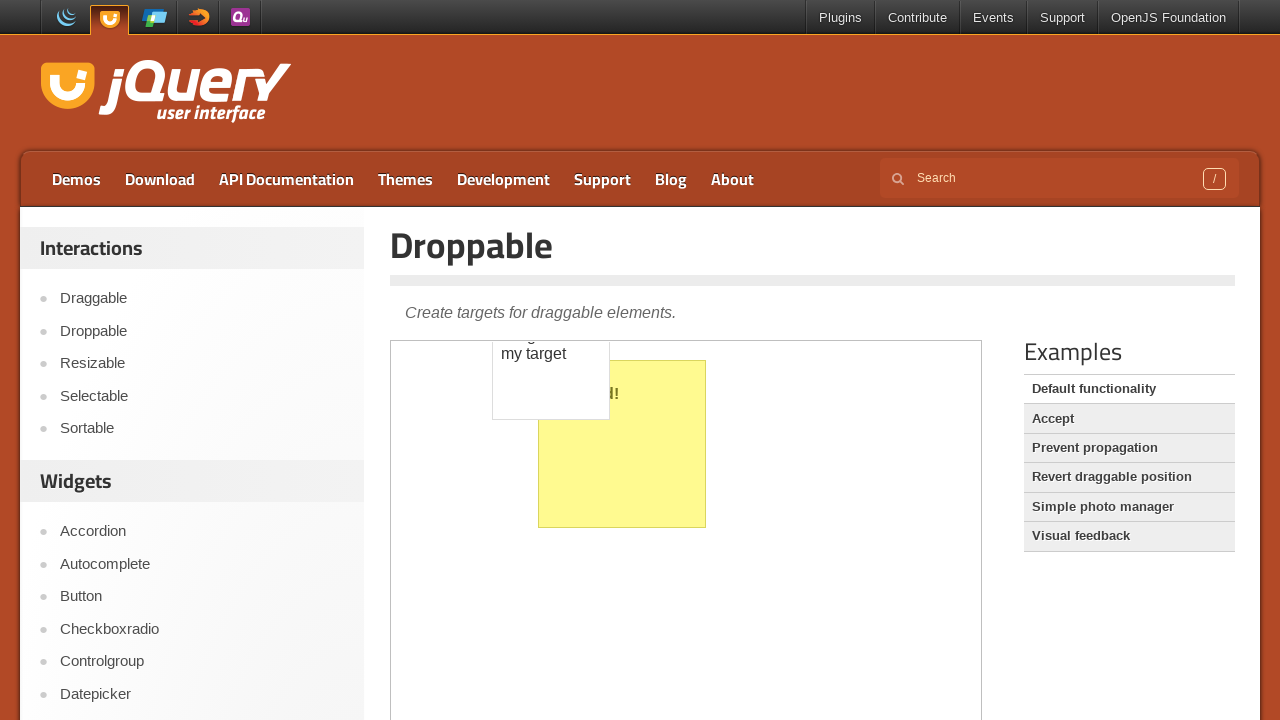

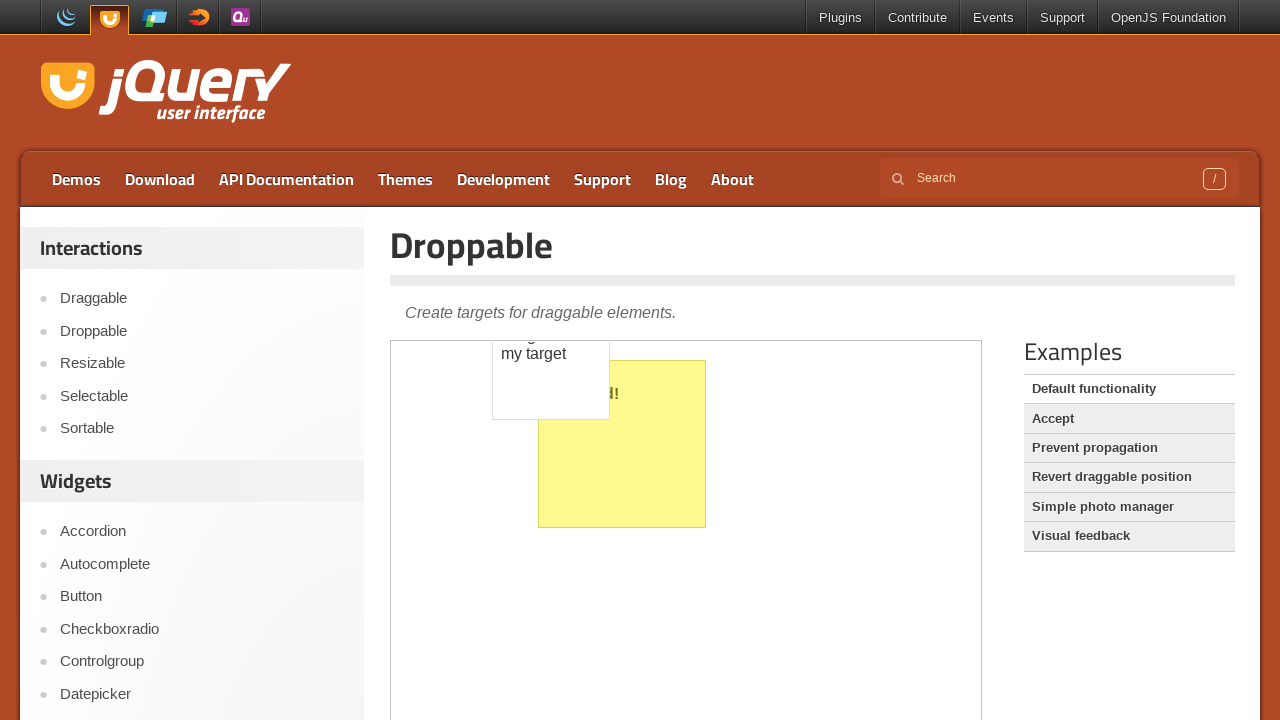